Tests prevent propagation functionality with nested droppable elements, comparing greedy and non-greedy drop zones

Starting URL: https://demoqa.com/droppable

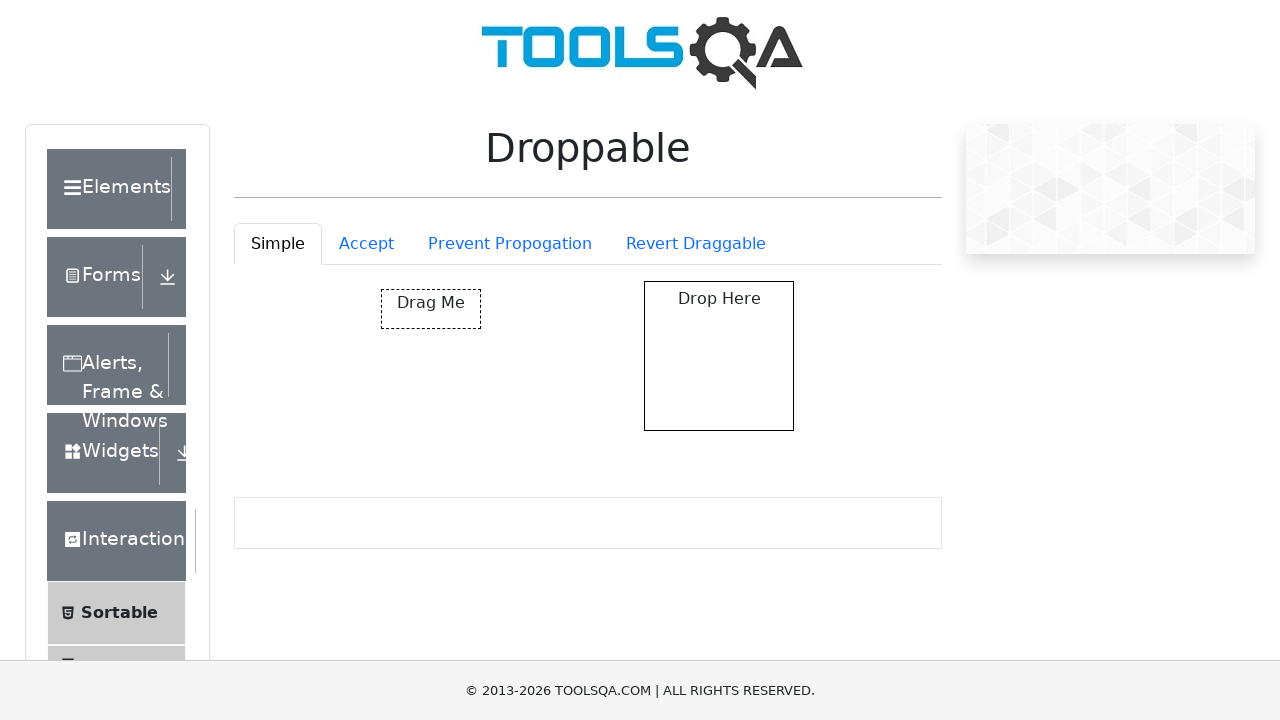

Clicked on Prevent Propagation tab at (510, 244) on #droppableExample-tab-preventPropogation
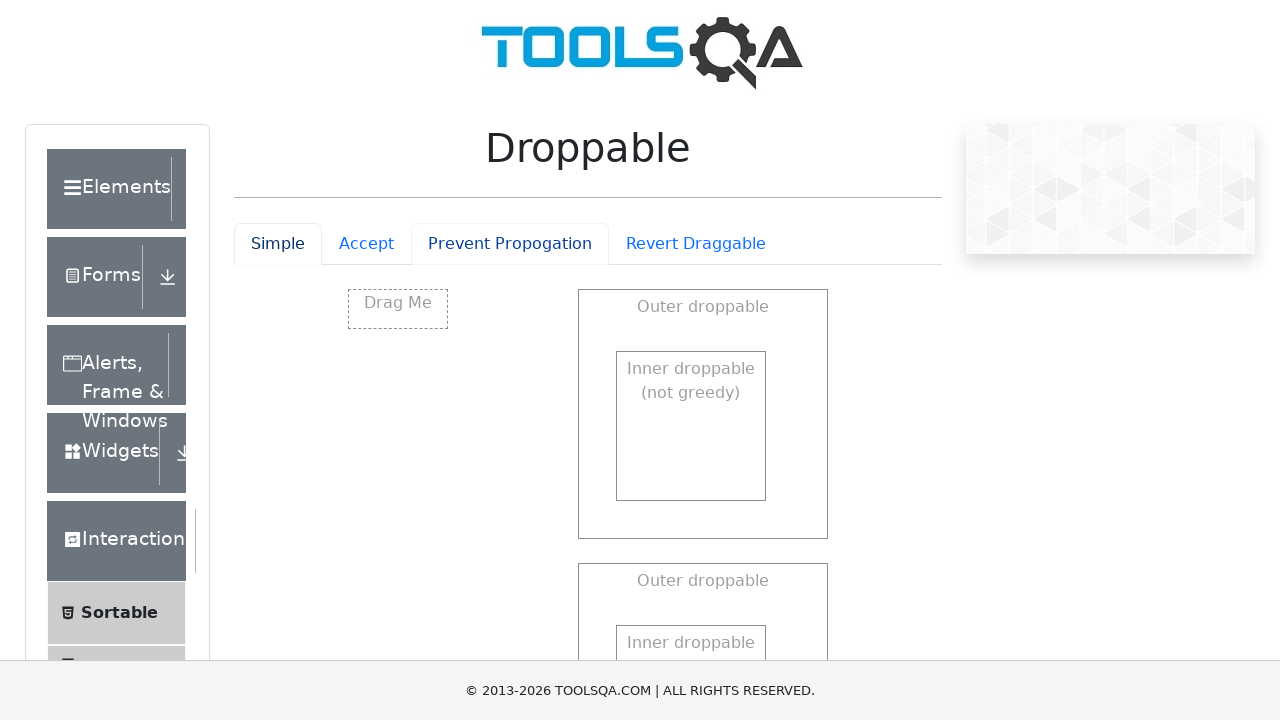

Waited for Prevent Propagation tab to load
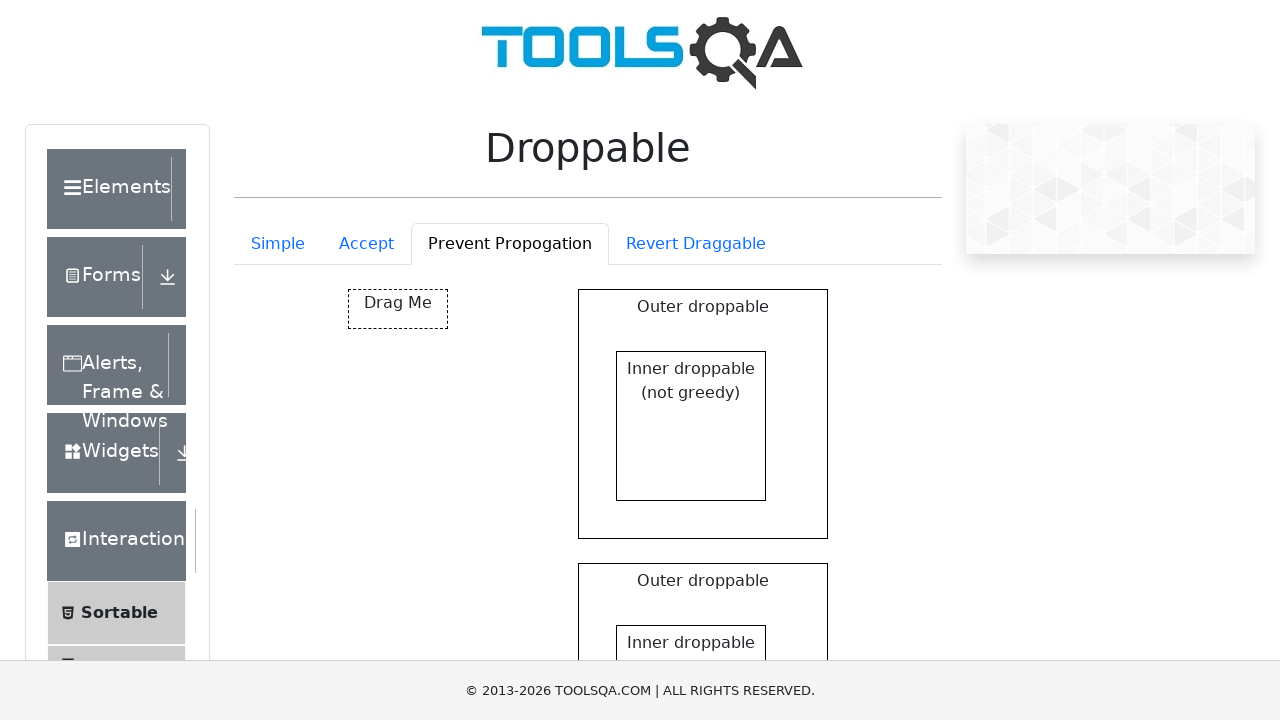

Located draggable element
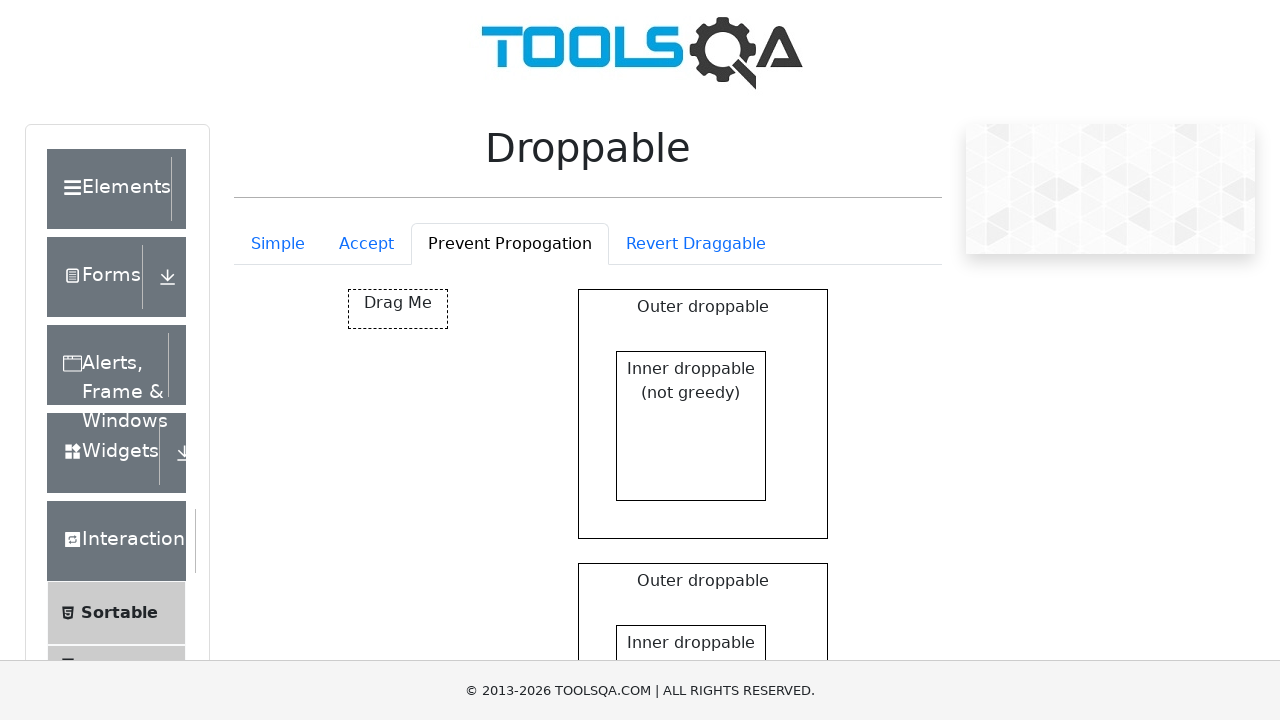

Located non-greedy inner drop zone
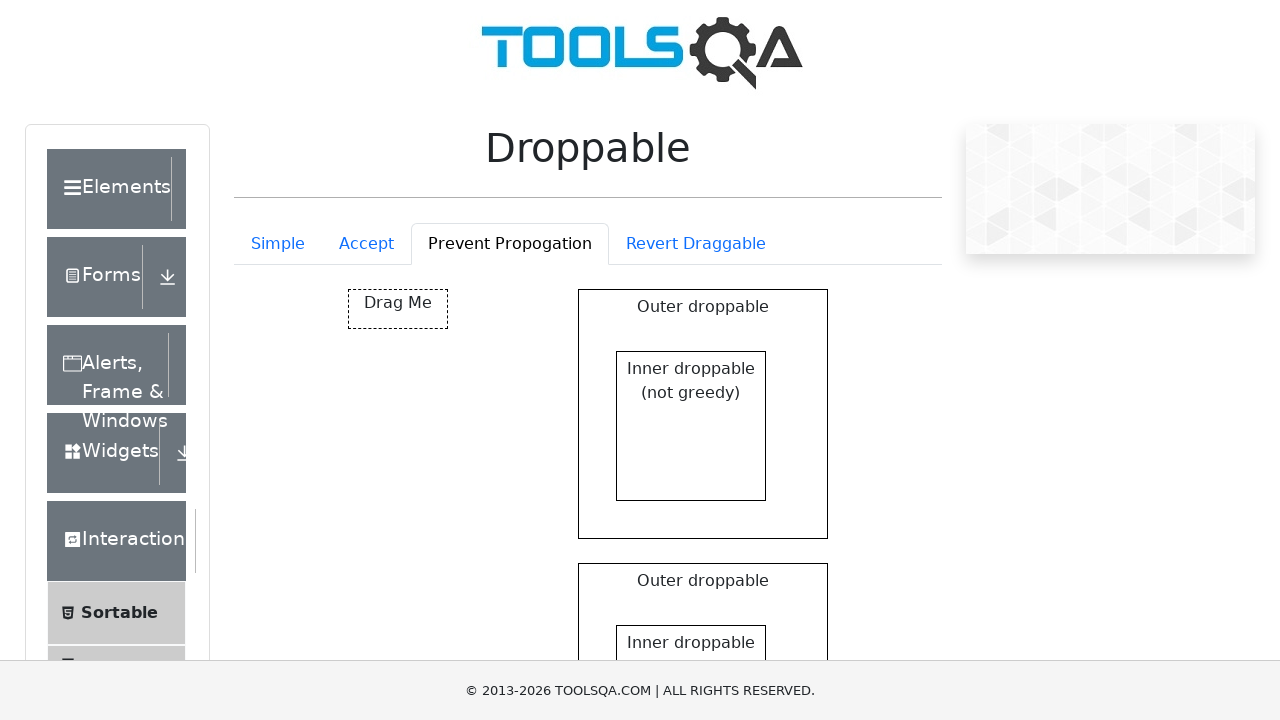

Located greedy inner drop zone
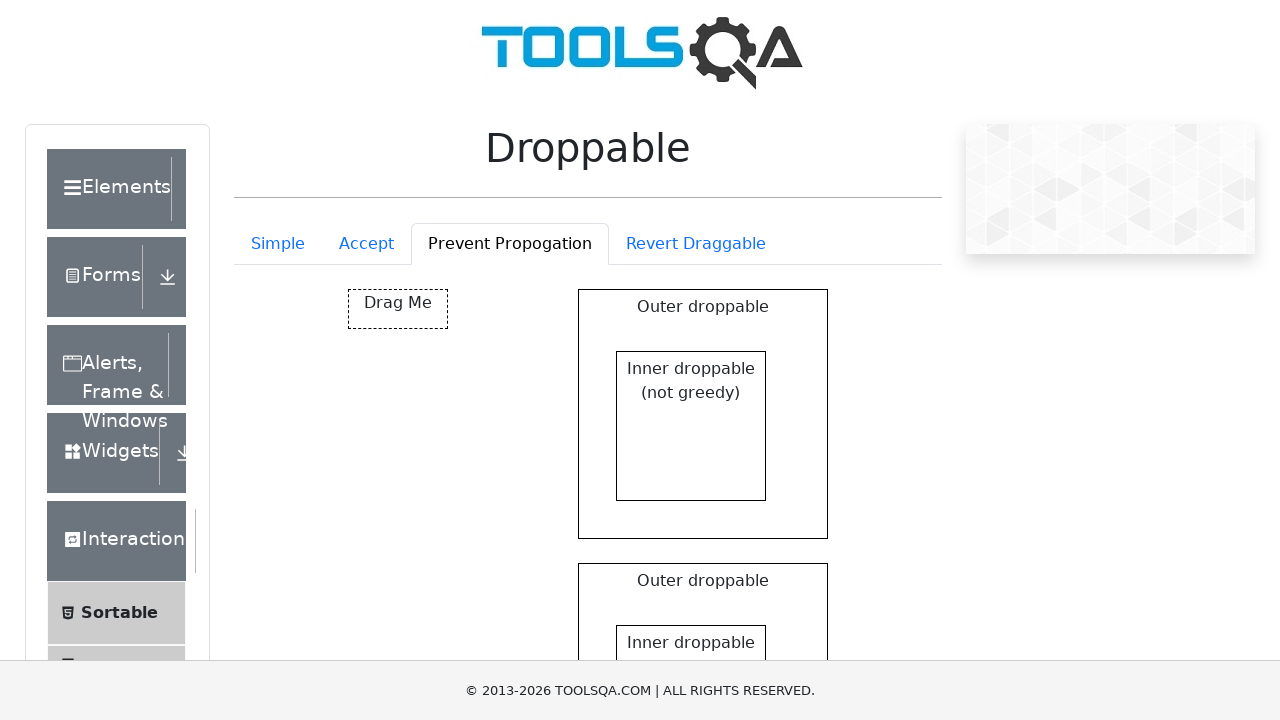

Dragged element to non-greedy inner drop zone at (691, 426)
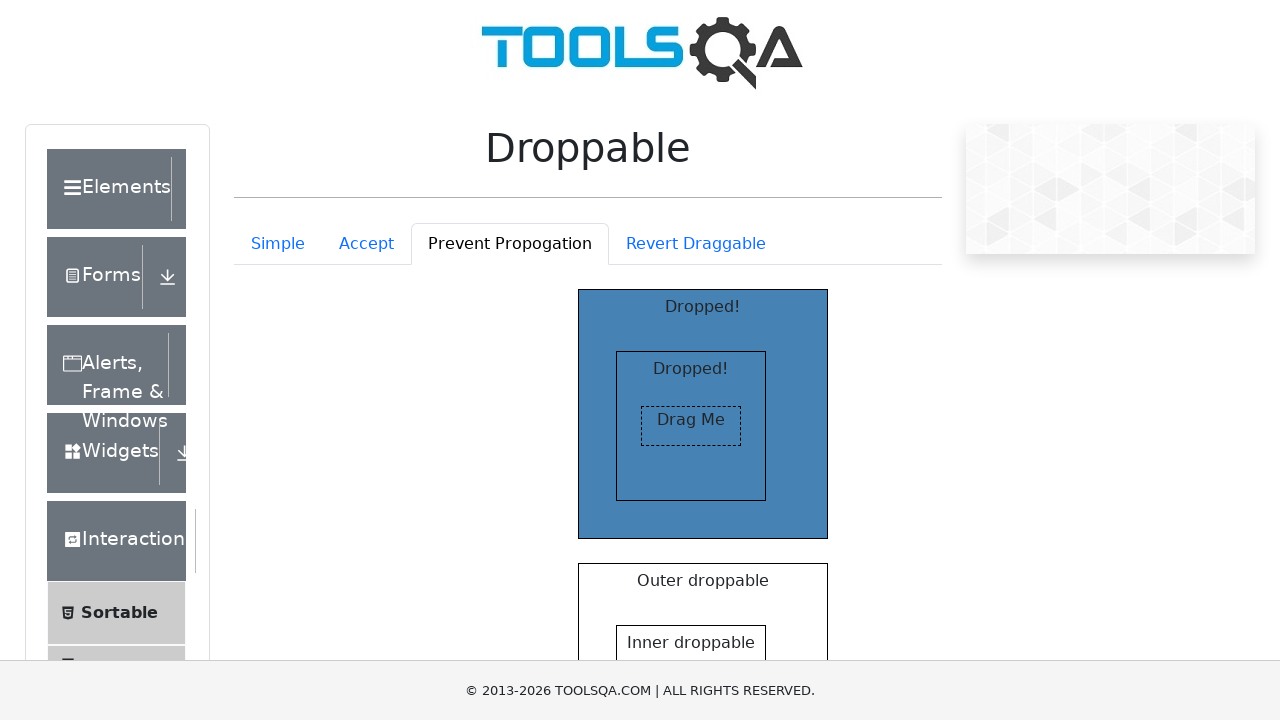

Waited after dropping on non-greedy zone
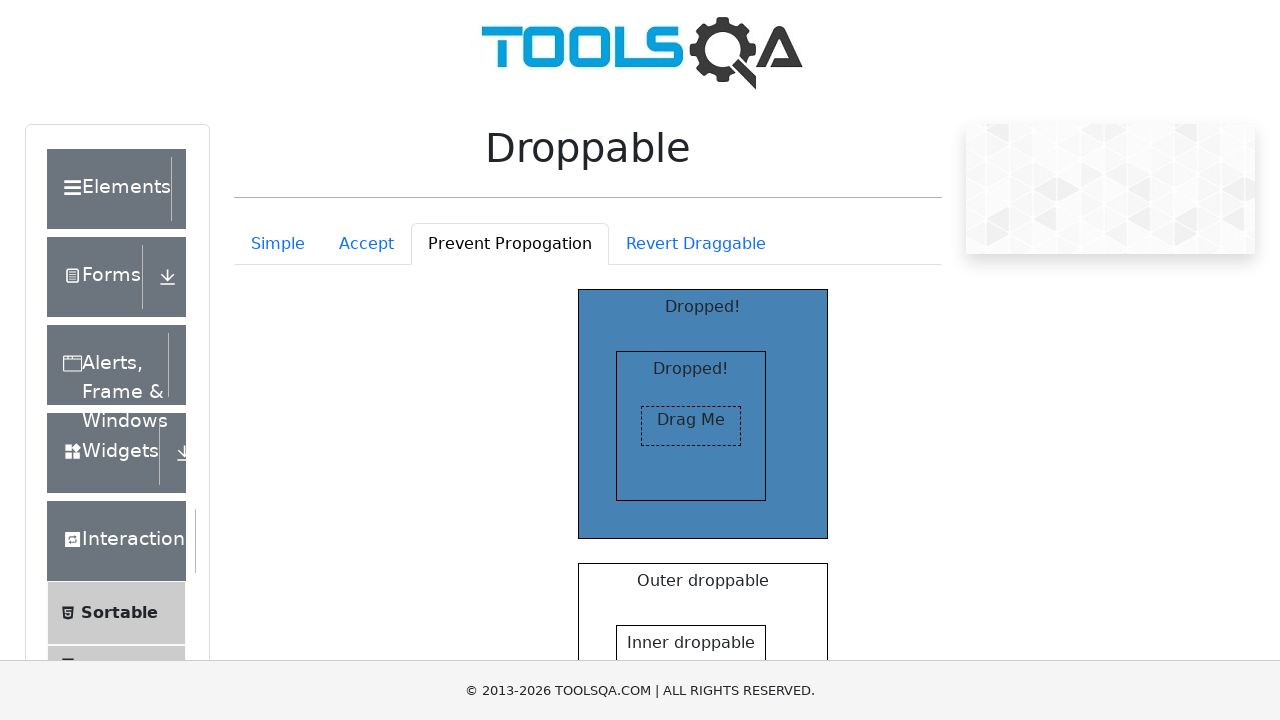

Dragged element to greedy inner drop zone at (691, 645)
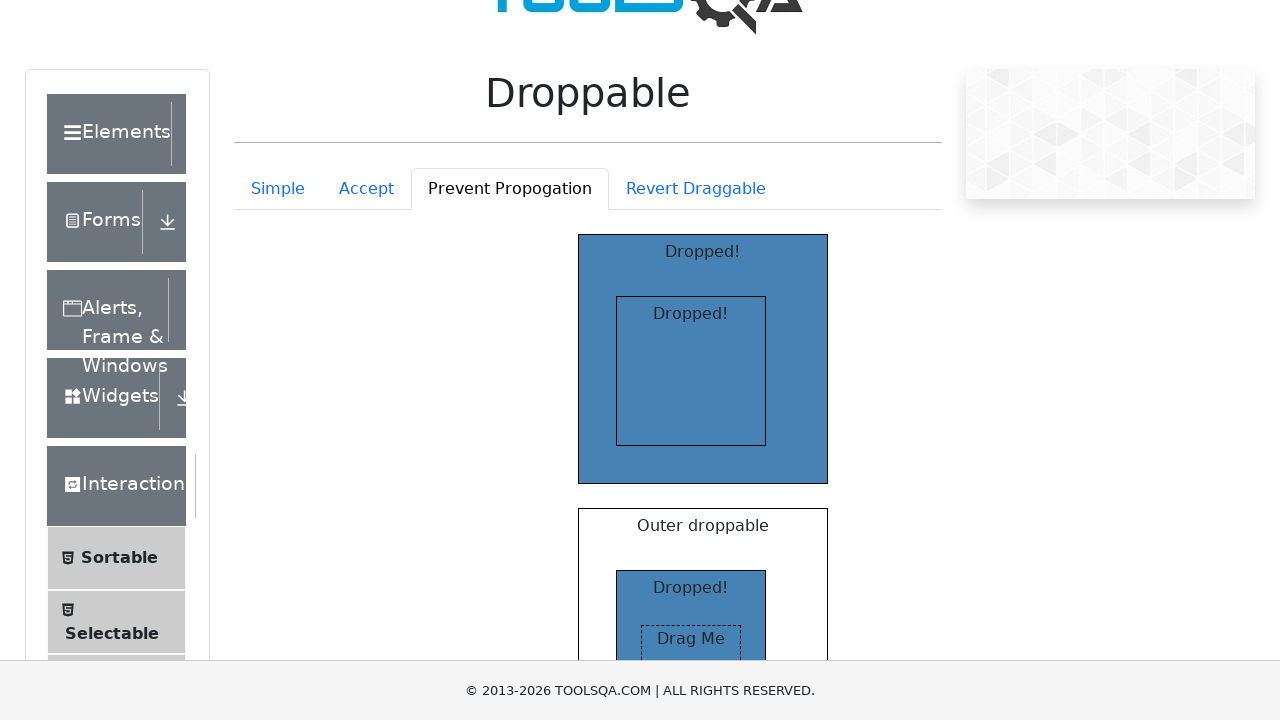

Waited after dropping on greedy zone
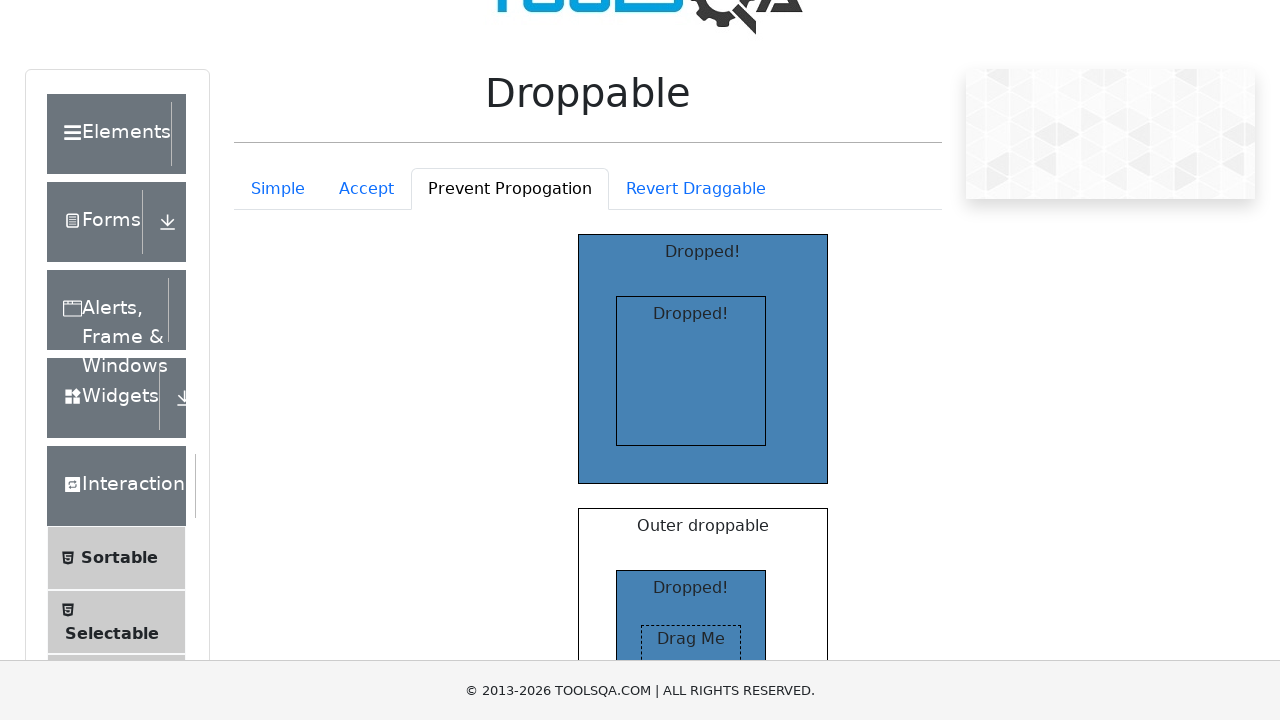

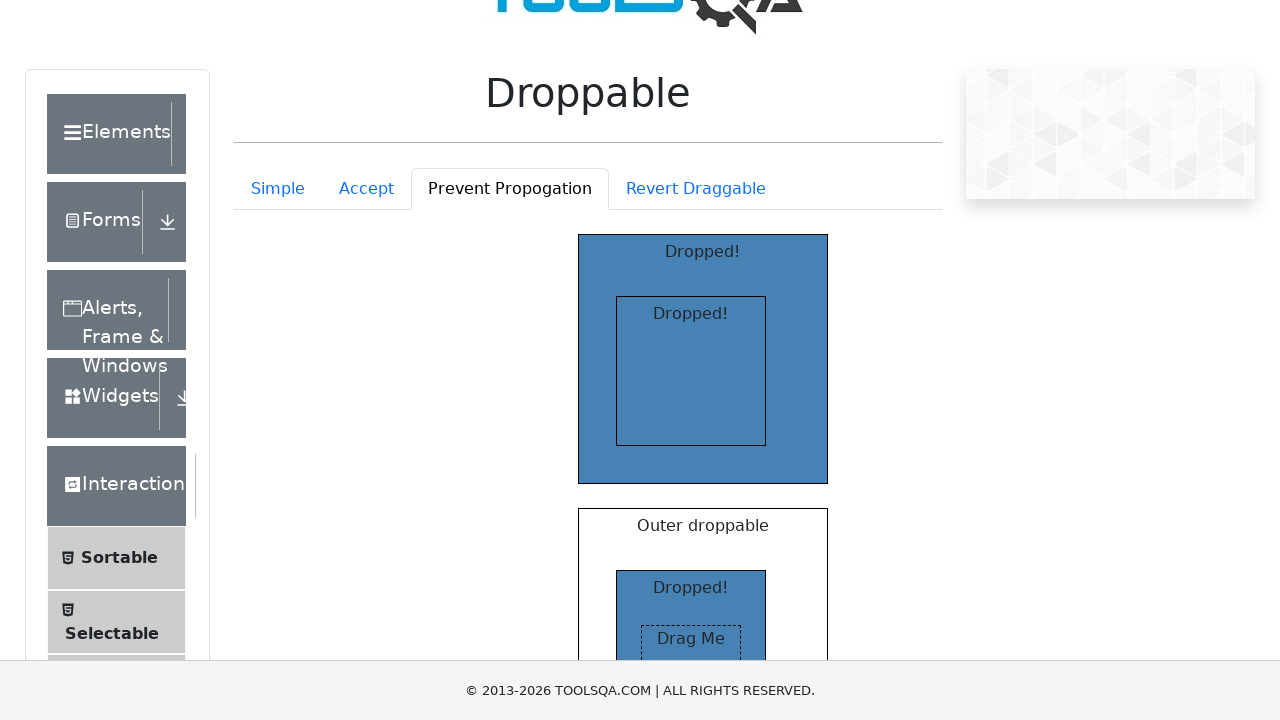